Tests clicking the full image button on the JPL Space page to reveal the full-size featured image.

Starting URL: https://data-class-jpl-space.s3.amazonaws.com/JPL_Space/index.html

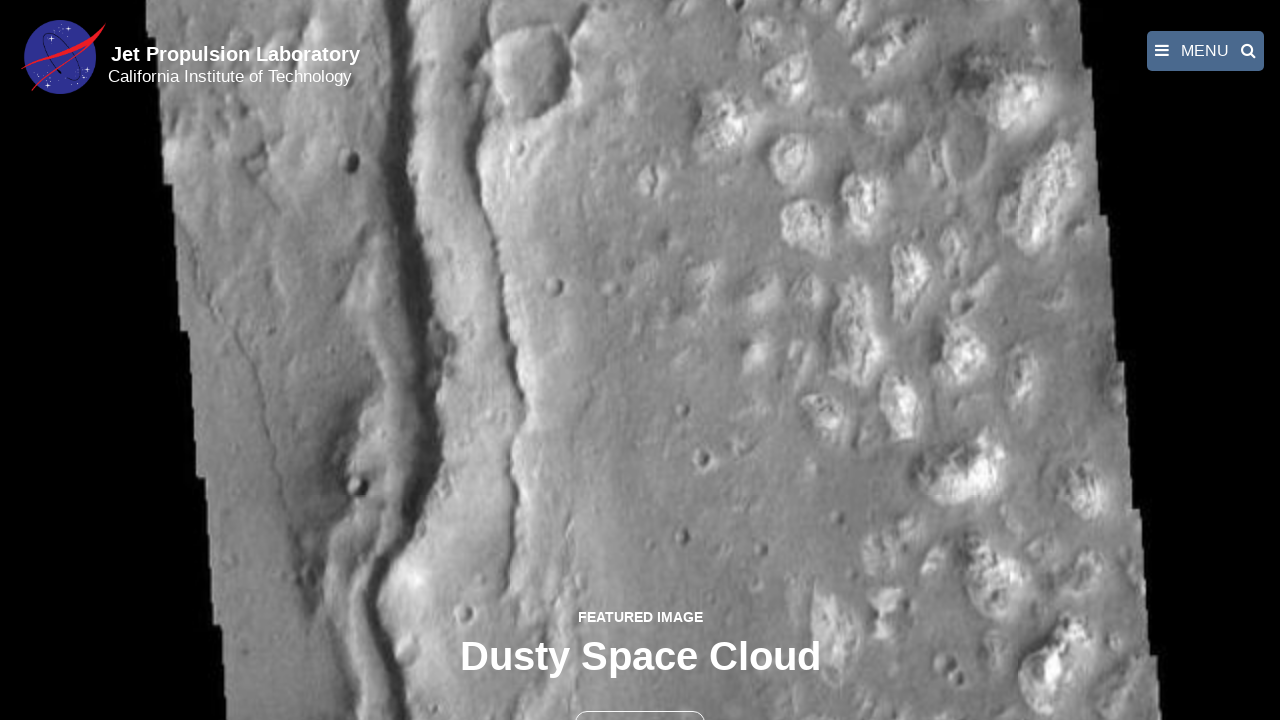

Clicked the full image button to reveal full-size featured image at (640, 699) on button >> nth=1
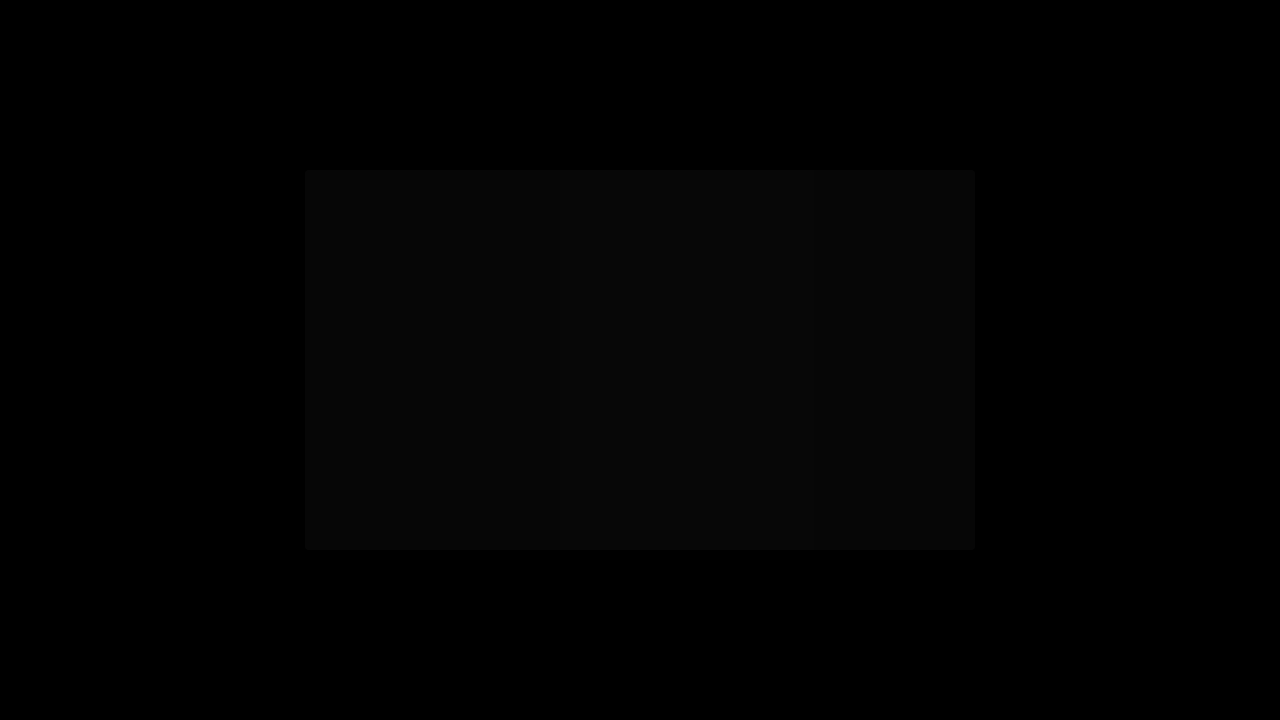

Full-size featured image loaded and displayed
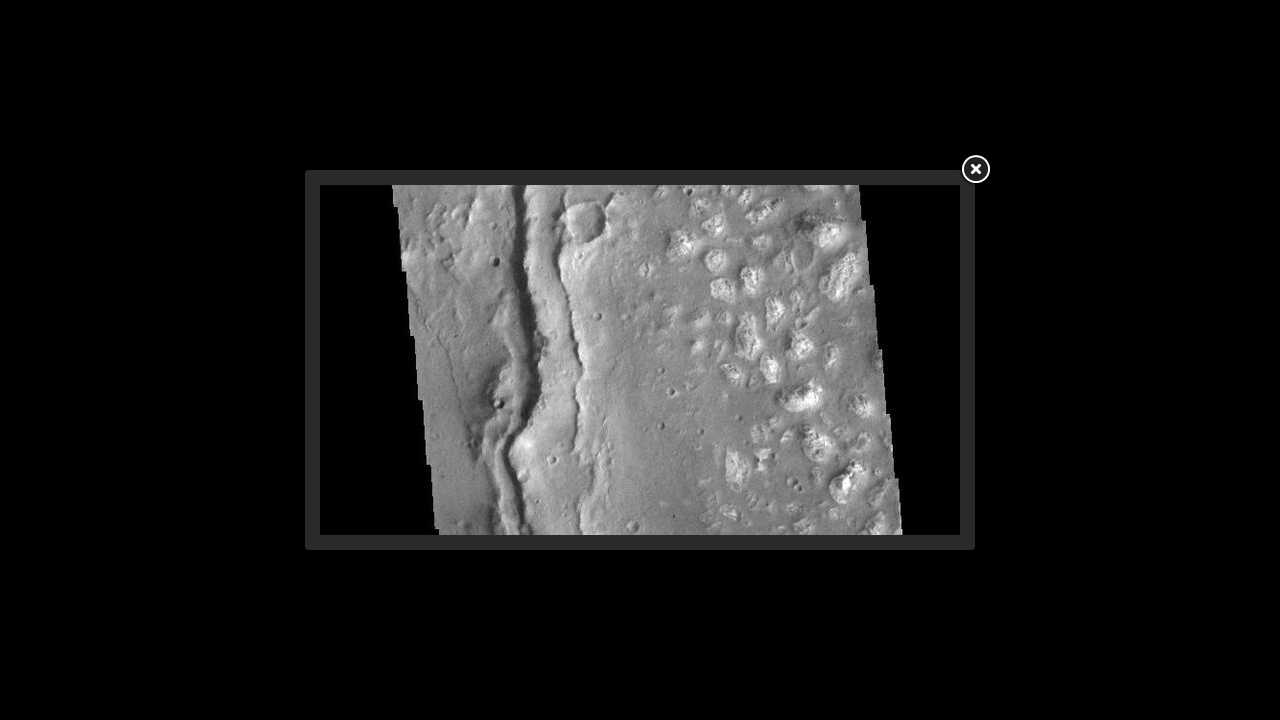

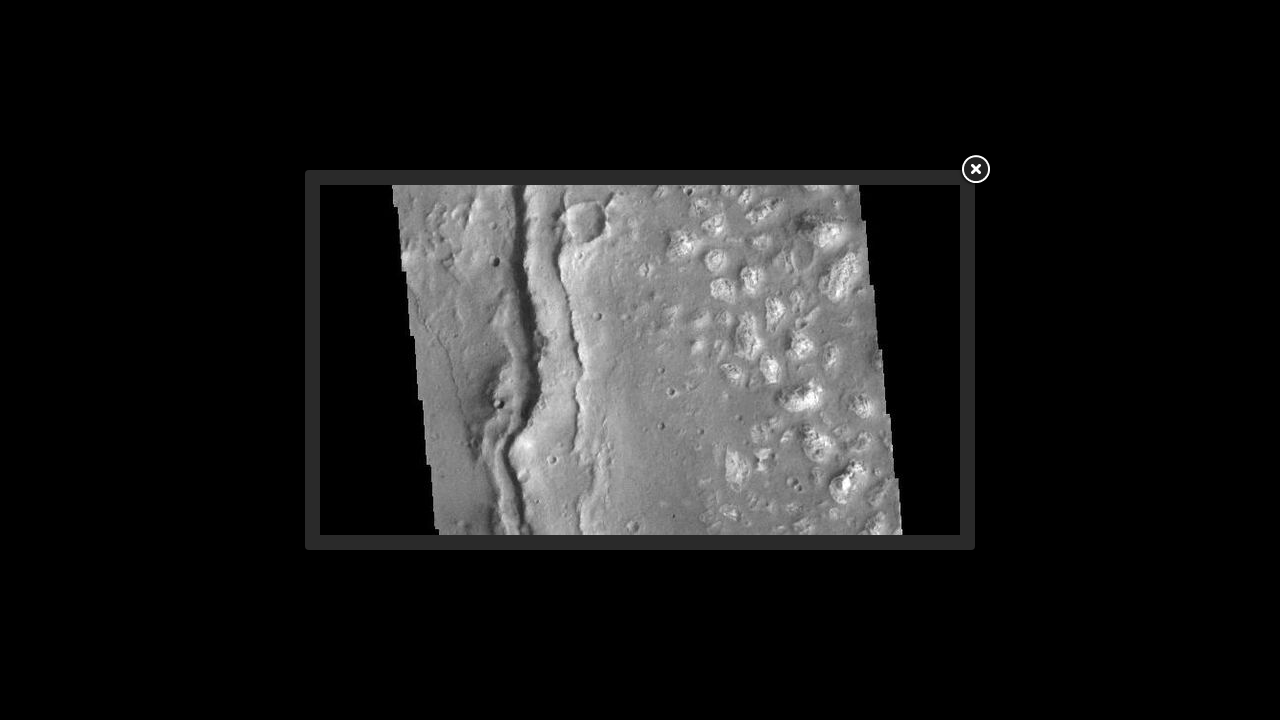